Tests navigation to Nokia Lumia 1520 product and verifies price display

Starting URL: https://www.demoblaze.com/

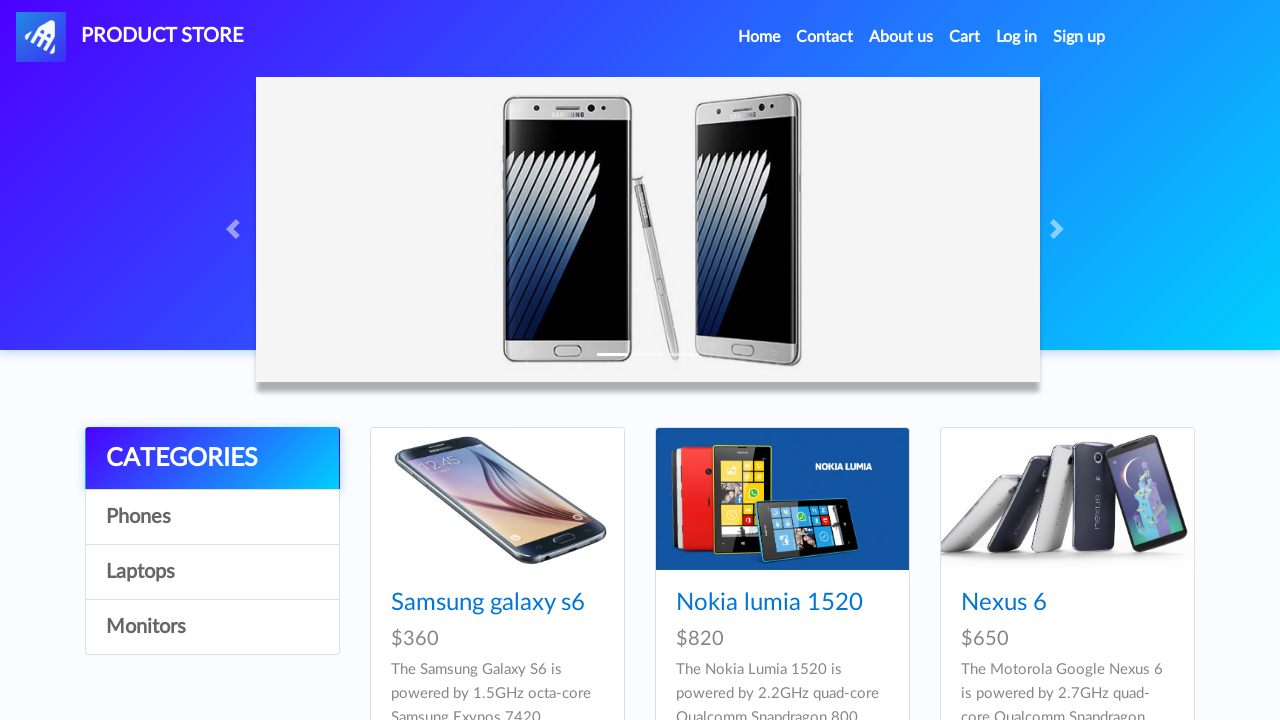

Clicked on Nokia Lumia 1520 product link at (782, 499) on xpath=//div/a[@href='prod.html?idp_=2']
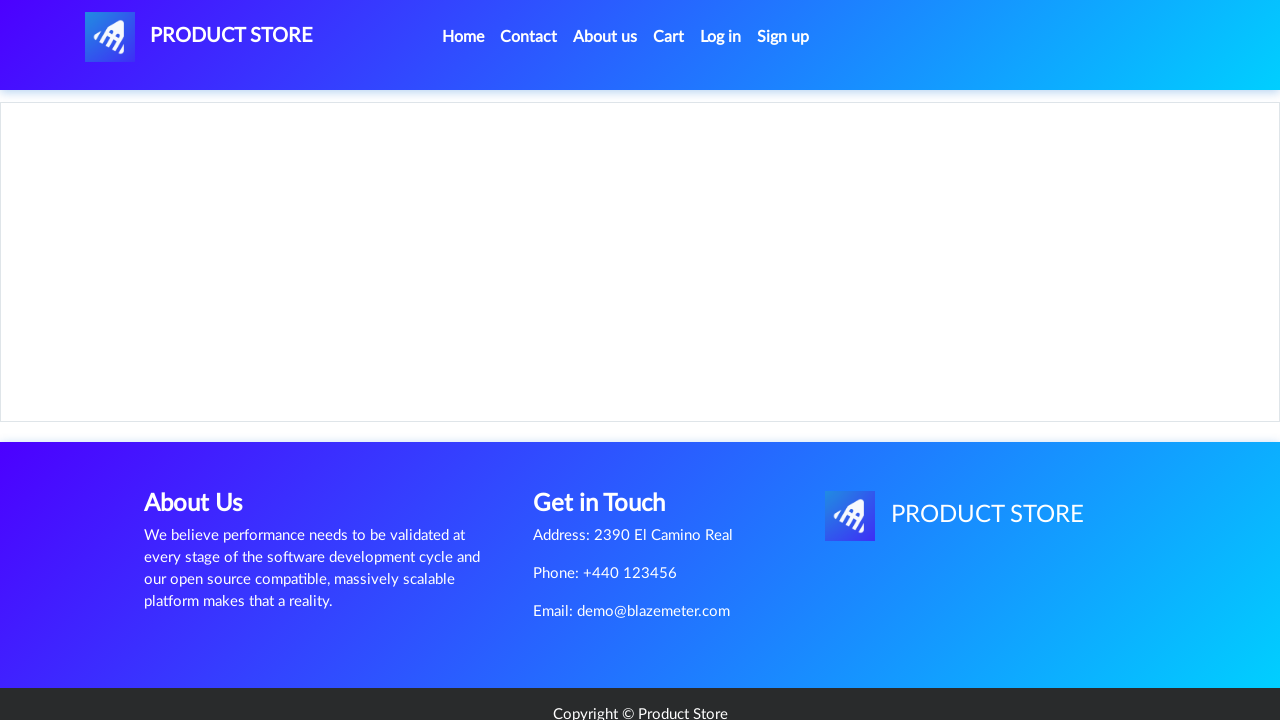

Price $820 is displayed for Nokia Lumia 1520
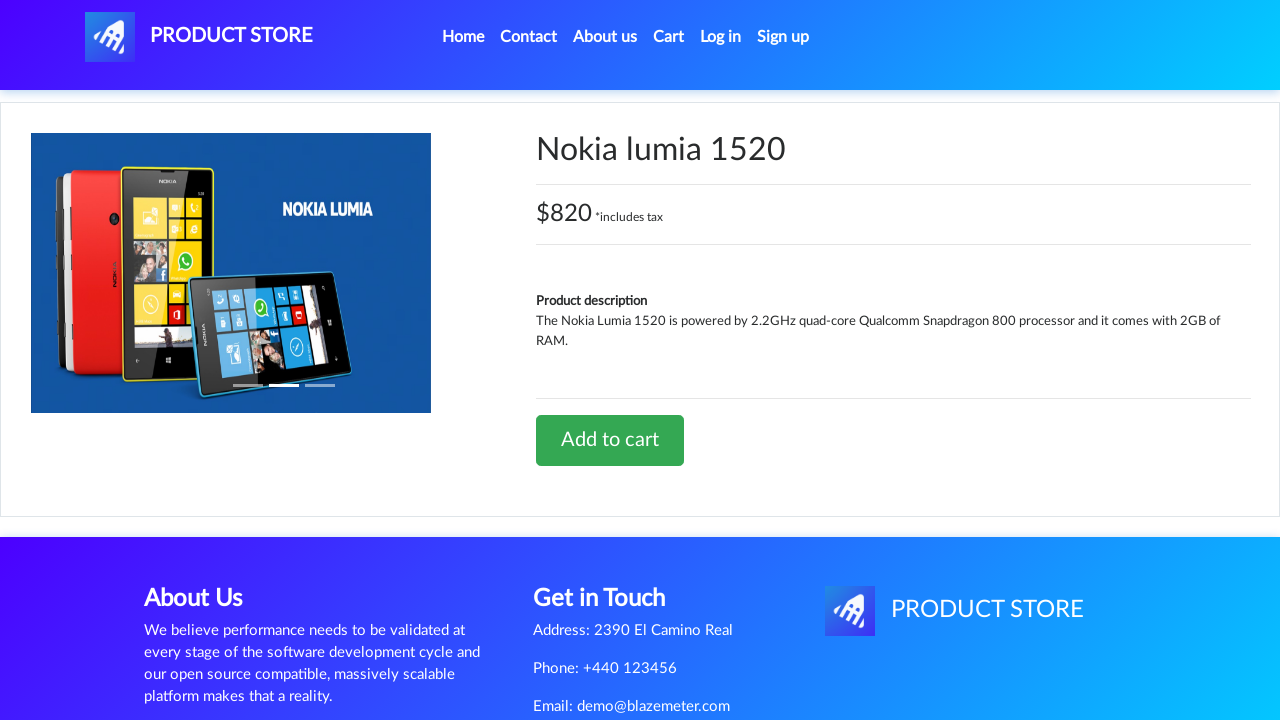

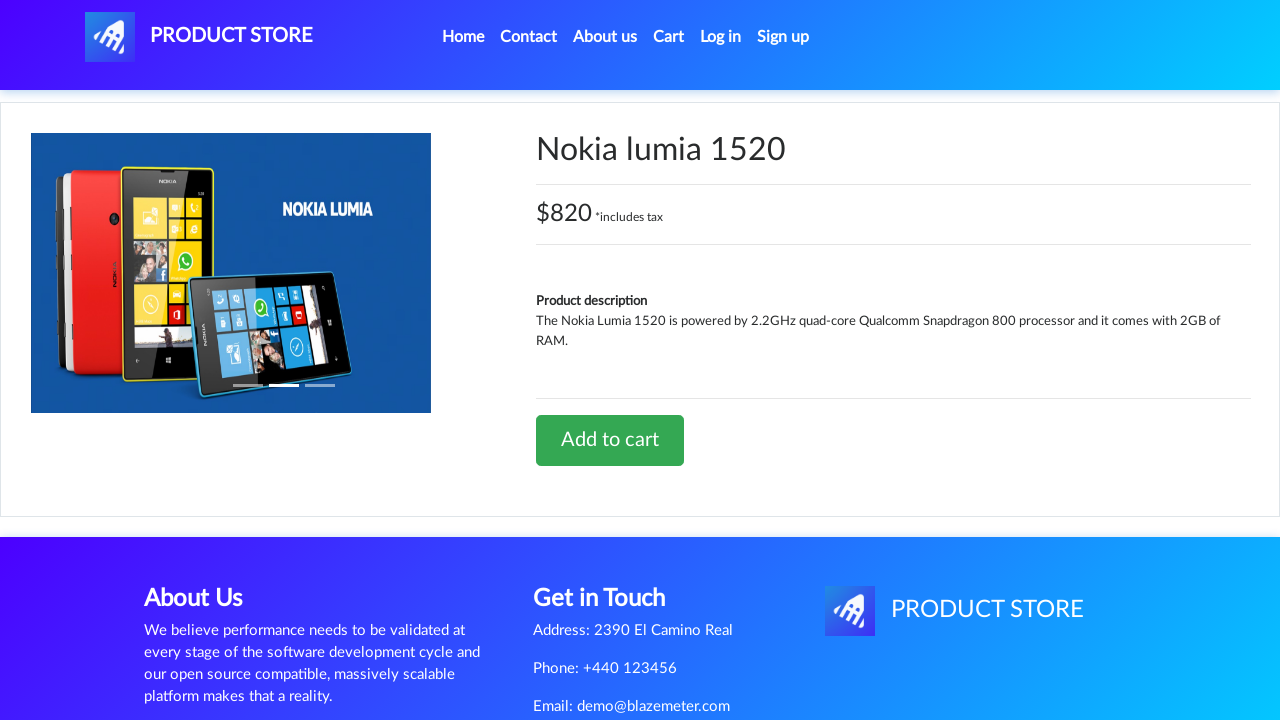